Tests user registration using a data model approach with predefined user data including newsletter and terms preferences.

Starting URL: https://ecommerce-playground.lambdatest.io/index.php?route=account/register

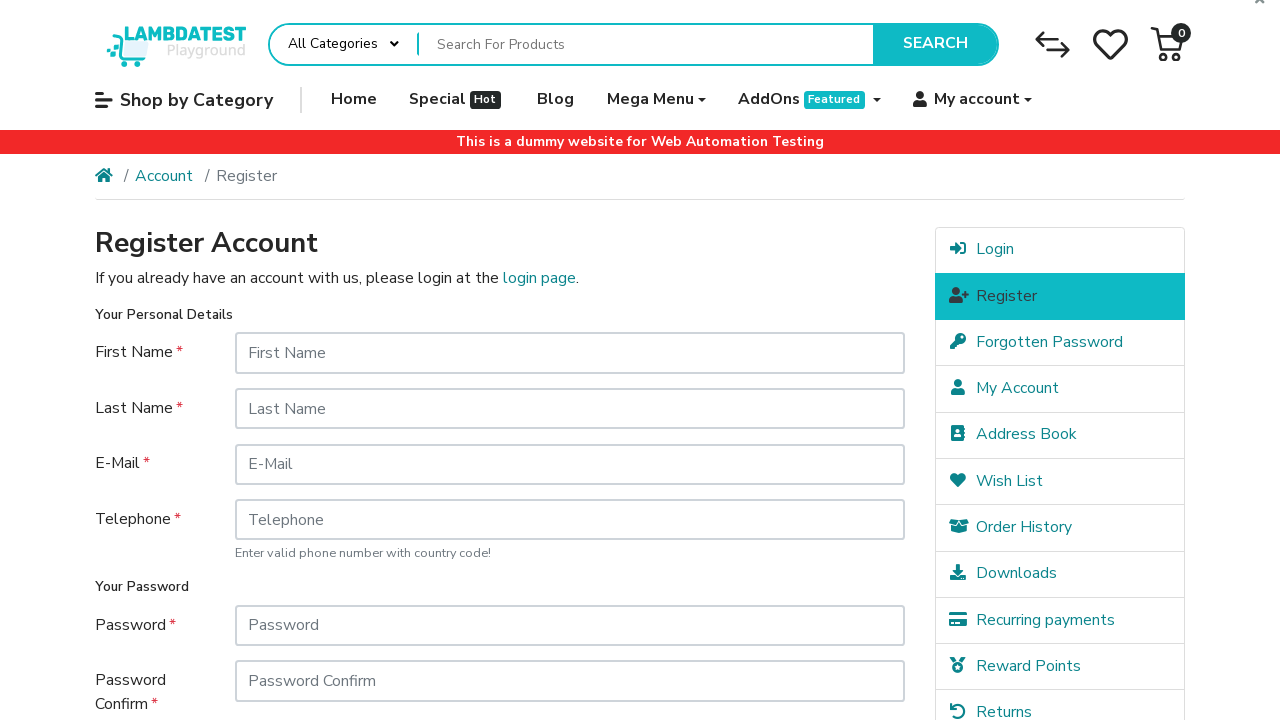

Filled first name field with 'Lucas' on #input-firstname
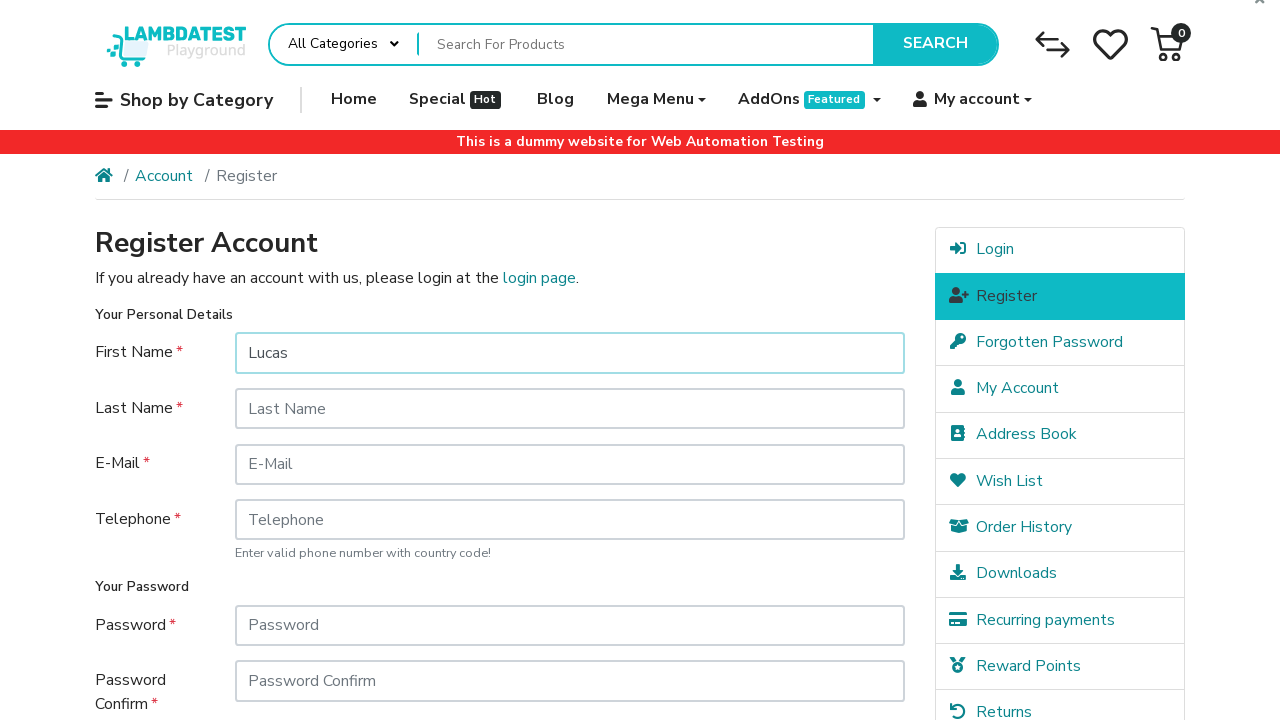

Filled last name field with 'Rosa' on #input-lastname
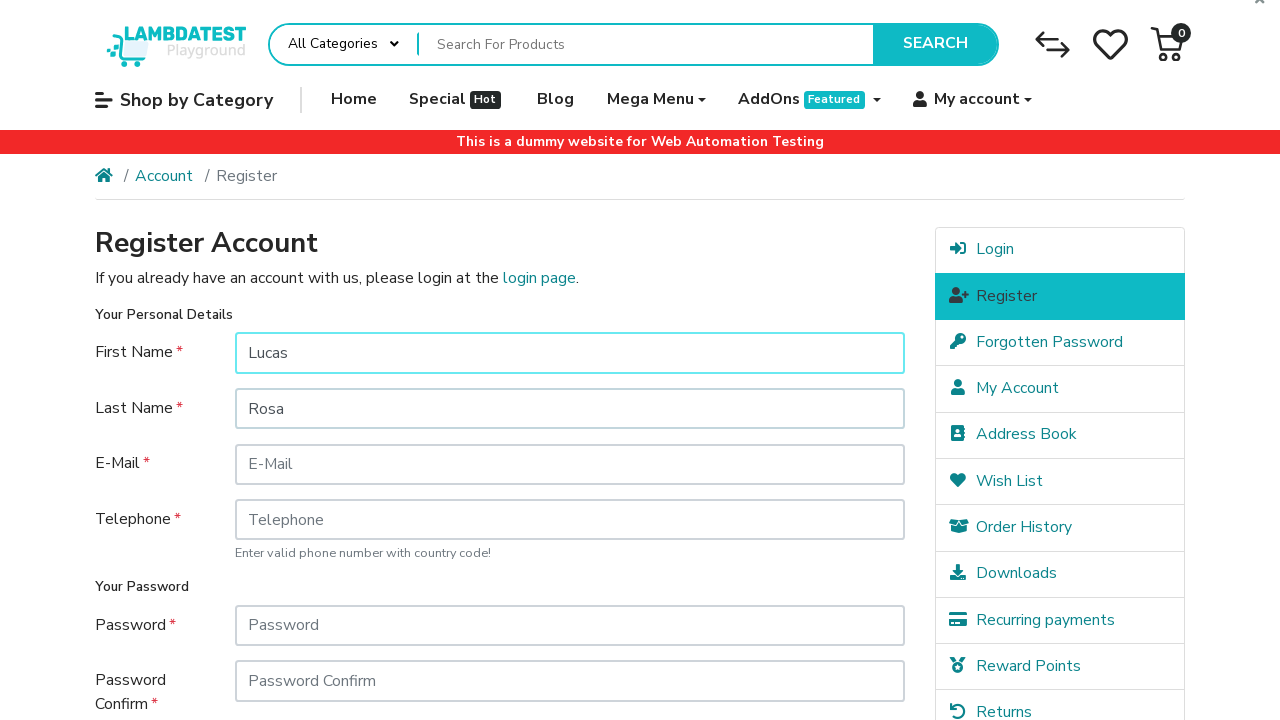

Filled email field with 'lucas.model.test8163@example.com' on #input-email
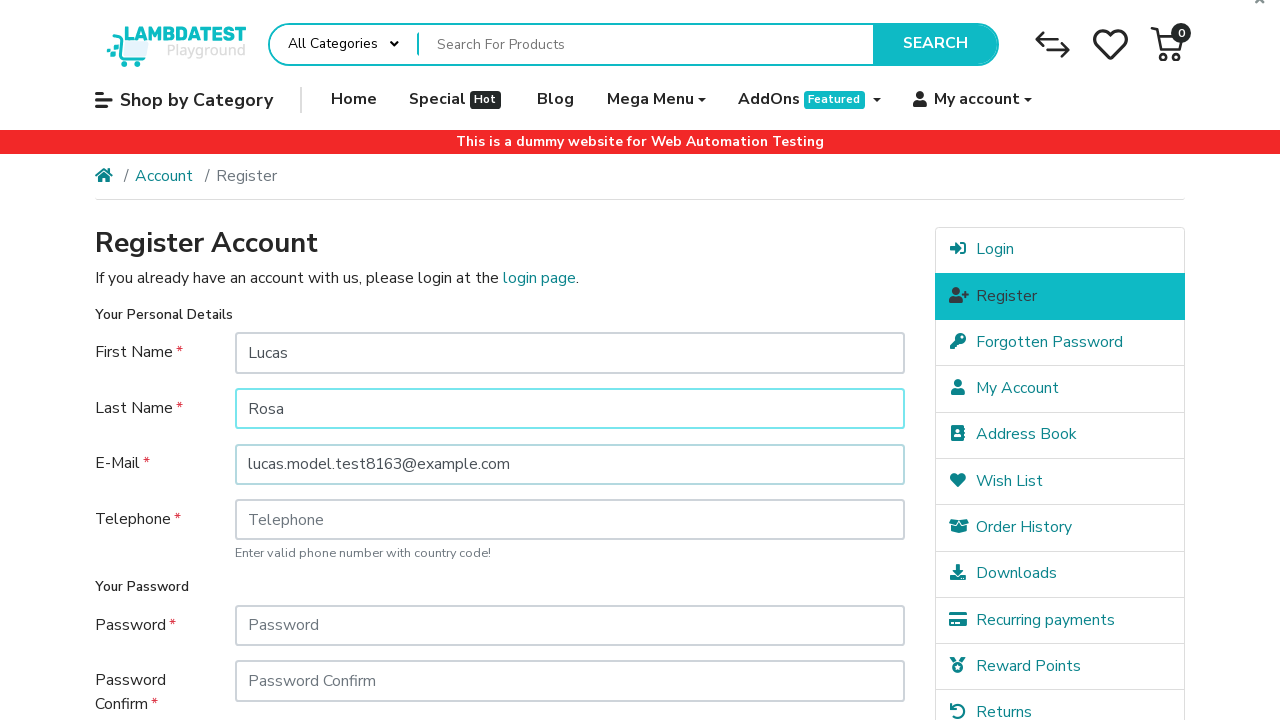

Filled telephone field with '888777666' on #input-telephone
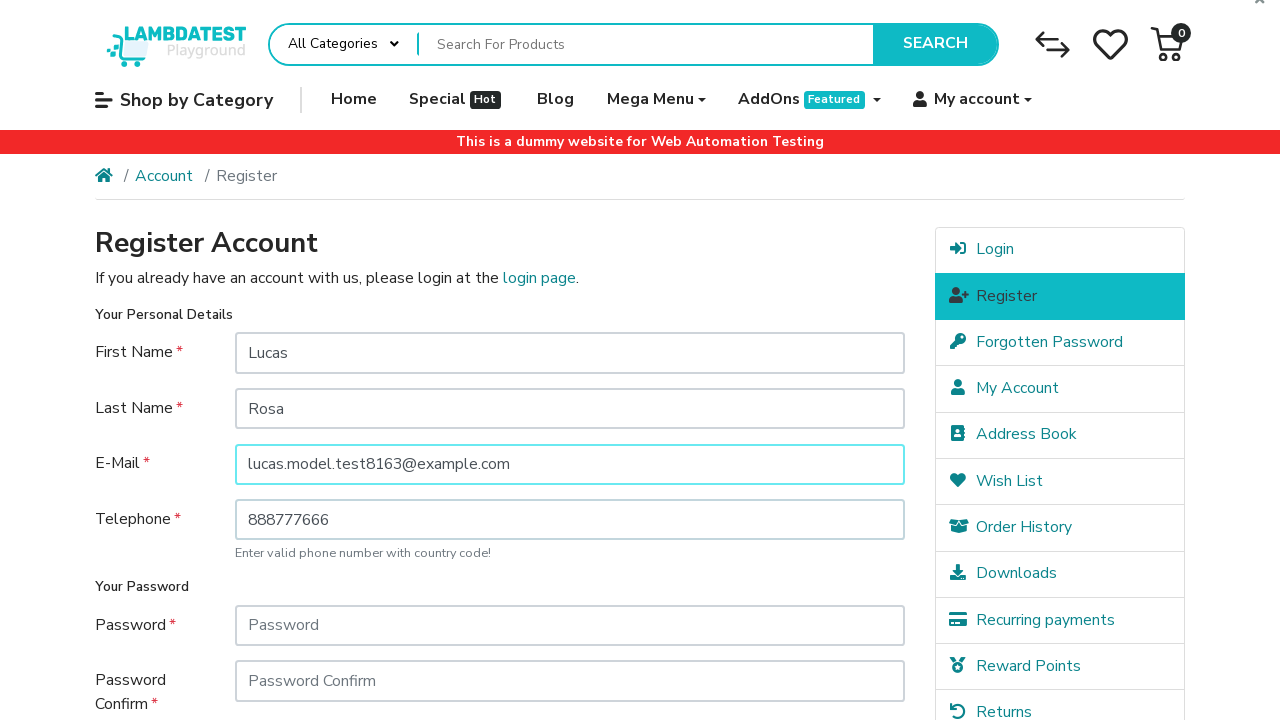

Filled password field with '123456' on #input-password
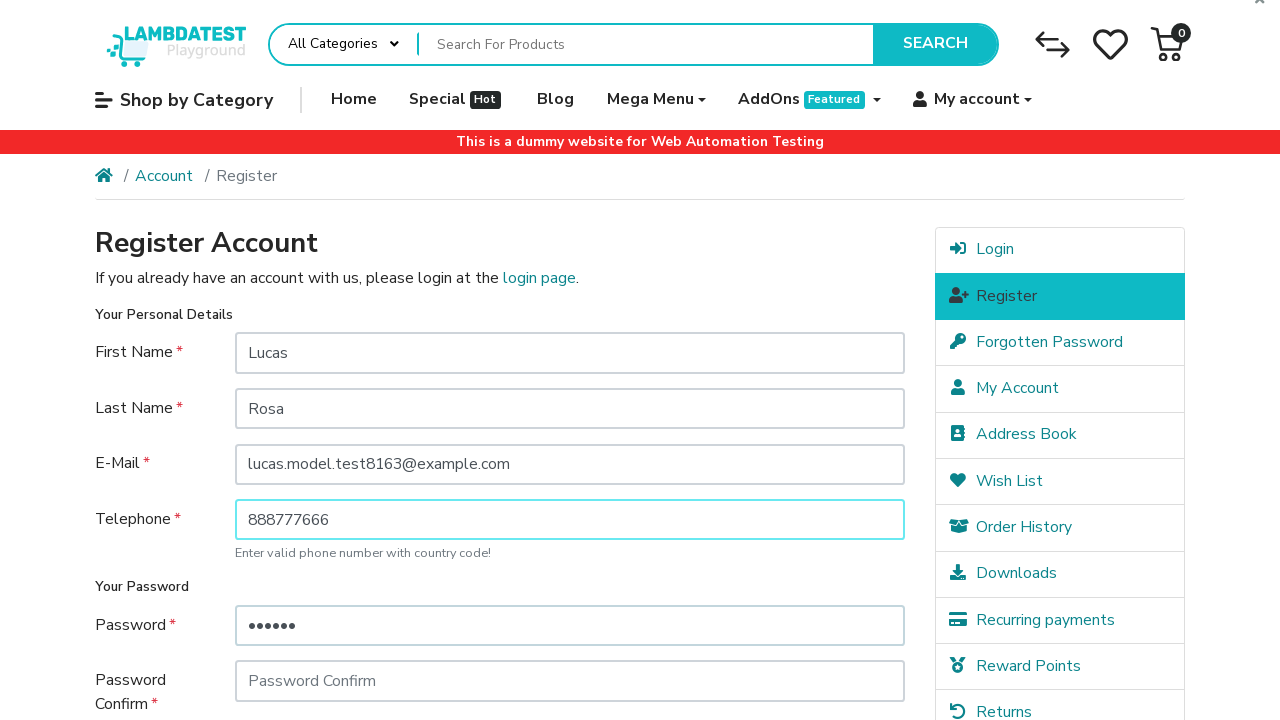

Filled password confirmation field with '123456' on #input-confirm
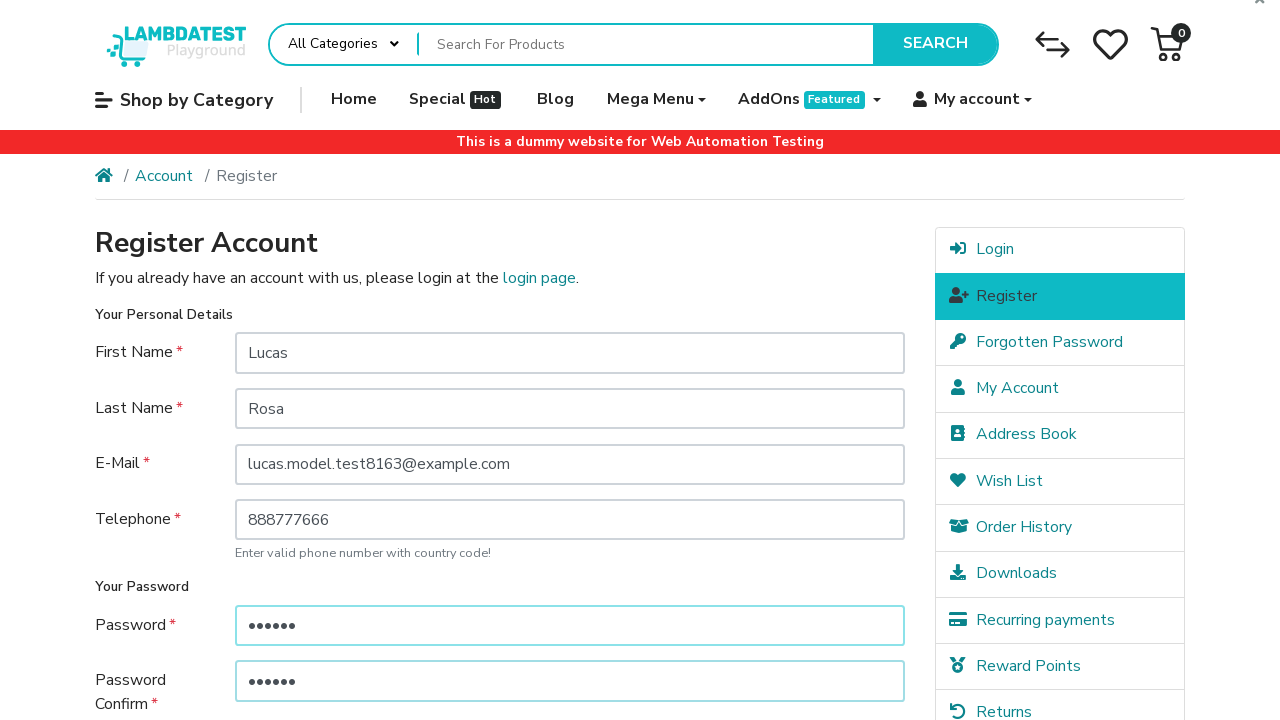

Clicked newsletter subscription checkbox to opt-in at (274, 514) on xpath=//label[@for="input-newsletter-yes"]
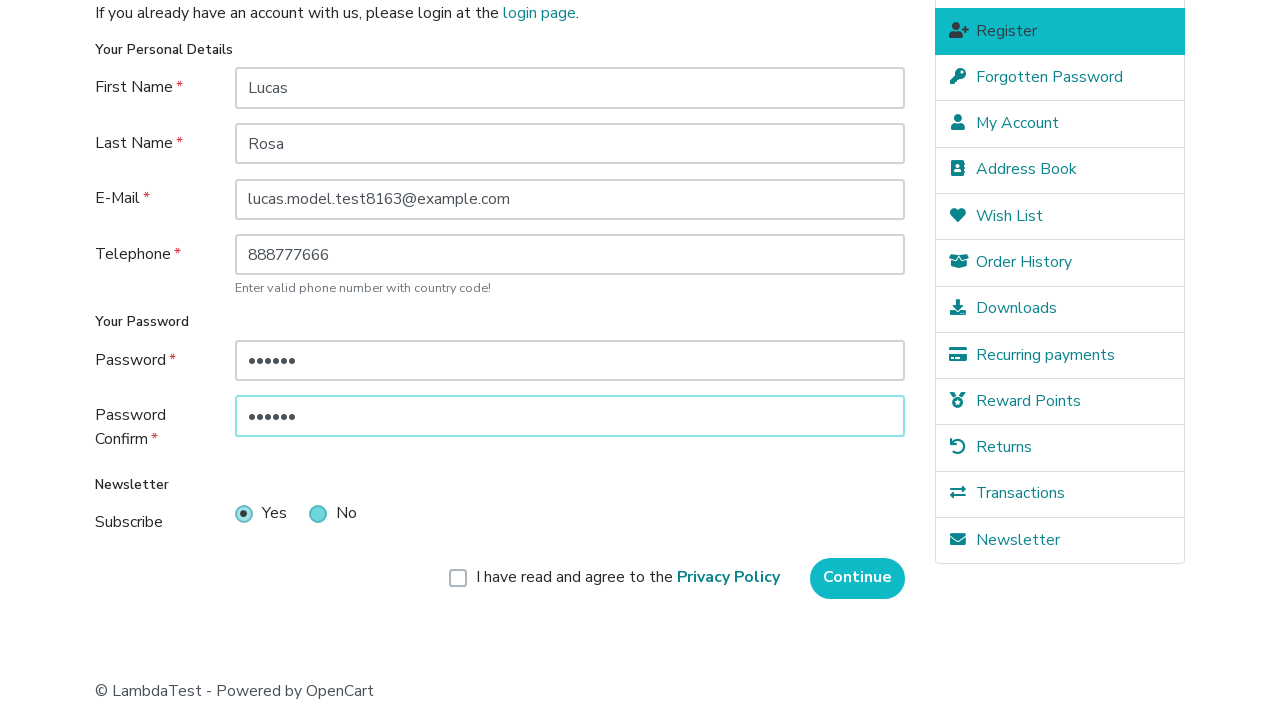

Clicked terms and conditions agreement checkbox at (628, 578) on xpath=//label[@for="input-agree"]
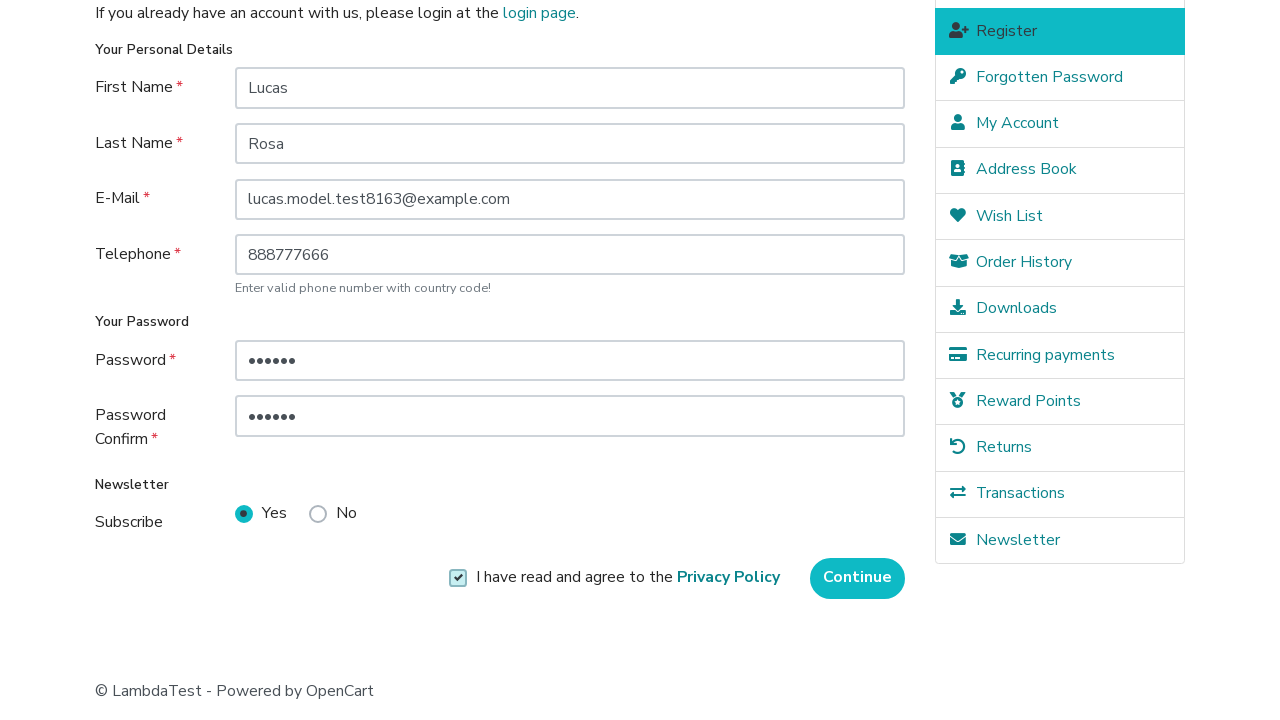

Clicked Continue button to submit user registration form at (858, 578) on xpath=//input[@value="Continue"]
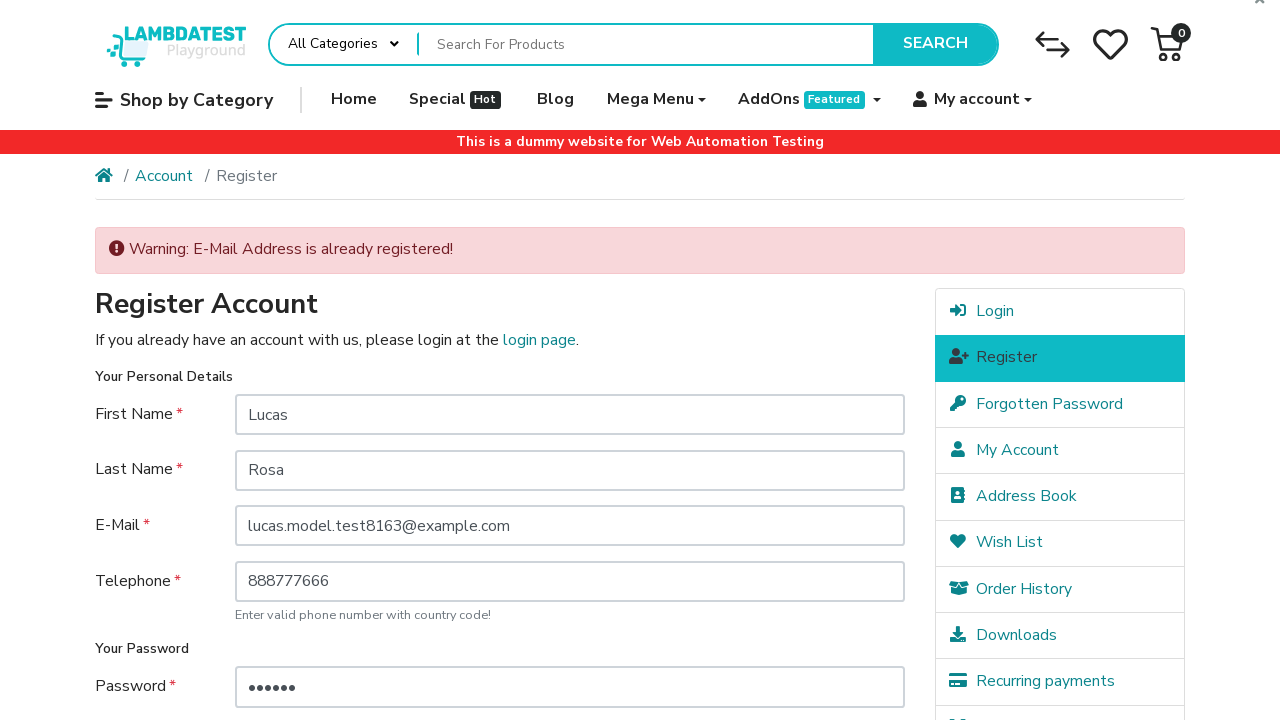

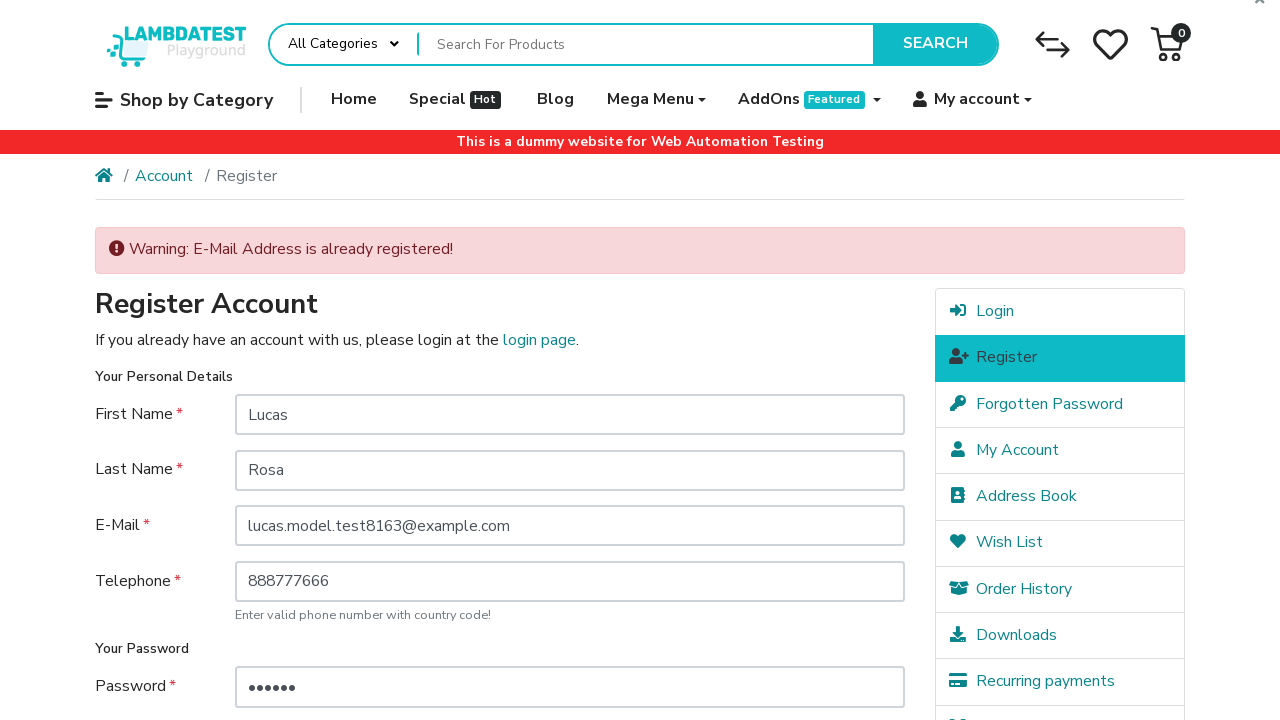